Tests a jQuery dropdown tree component by clicking on the input box and selecting various choices from the dropdown menu

Starting URL: https://www.jqueryscript.net/demo/Drop-Down-Combo-Tree/

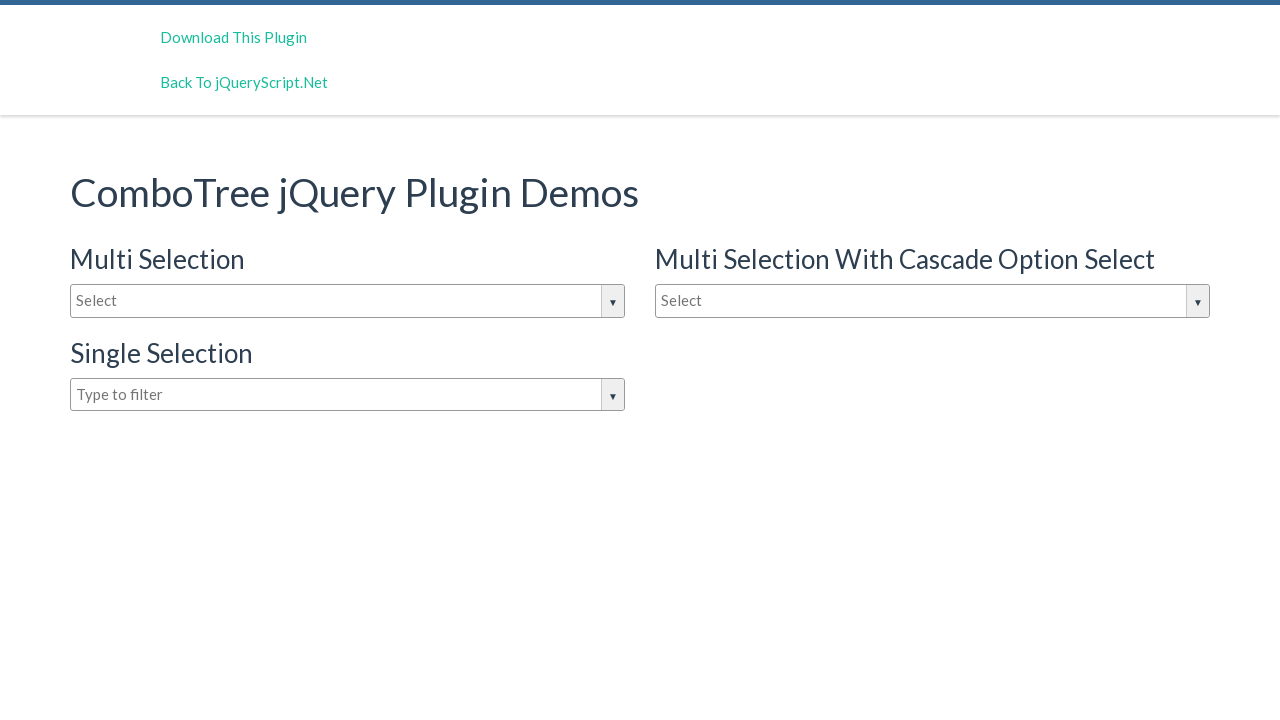

Clicked on the dropdown input box to open the dropdown at (348, 301) on #justAnInputBox
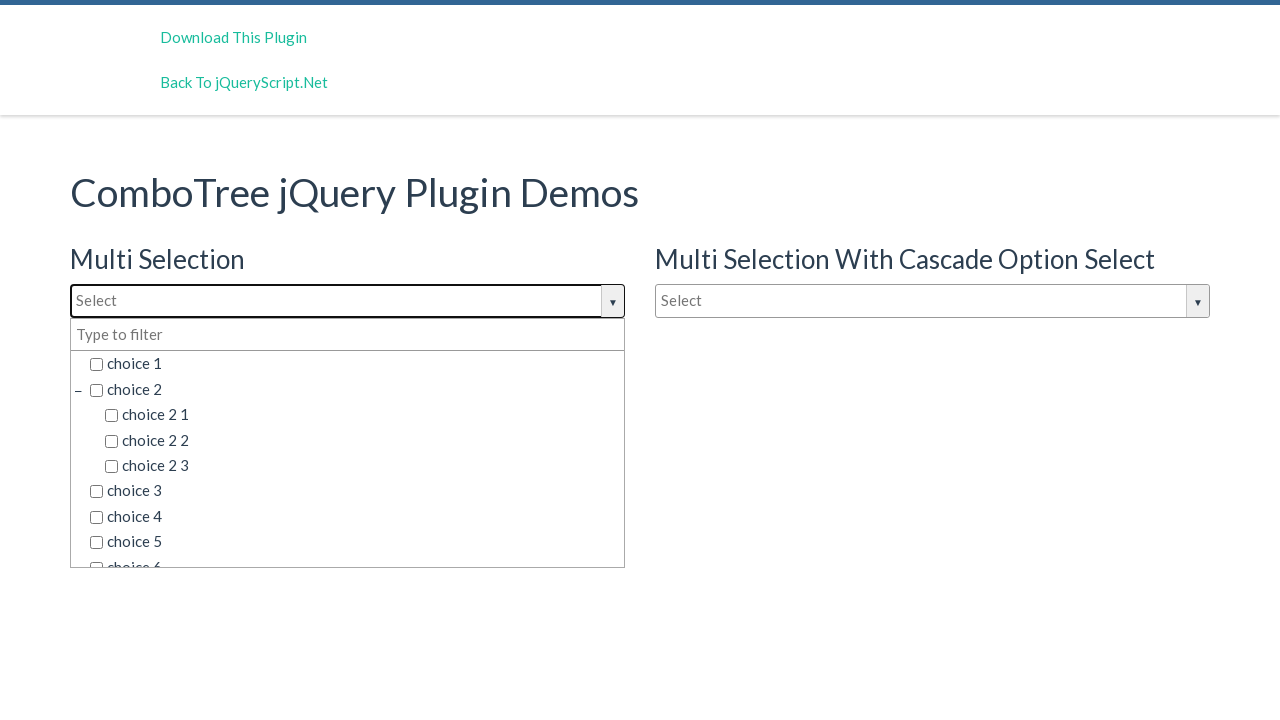

Dropdown choices appeared and loaded
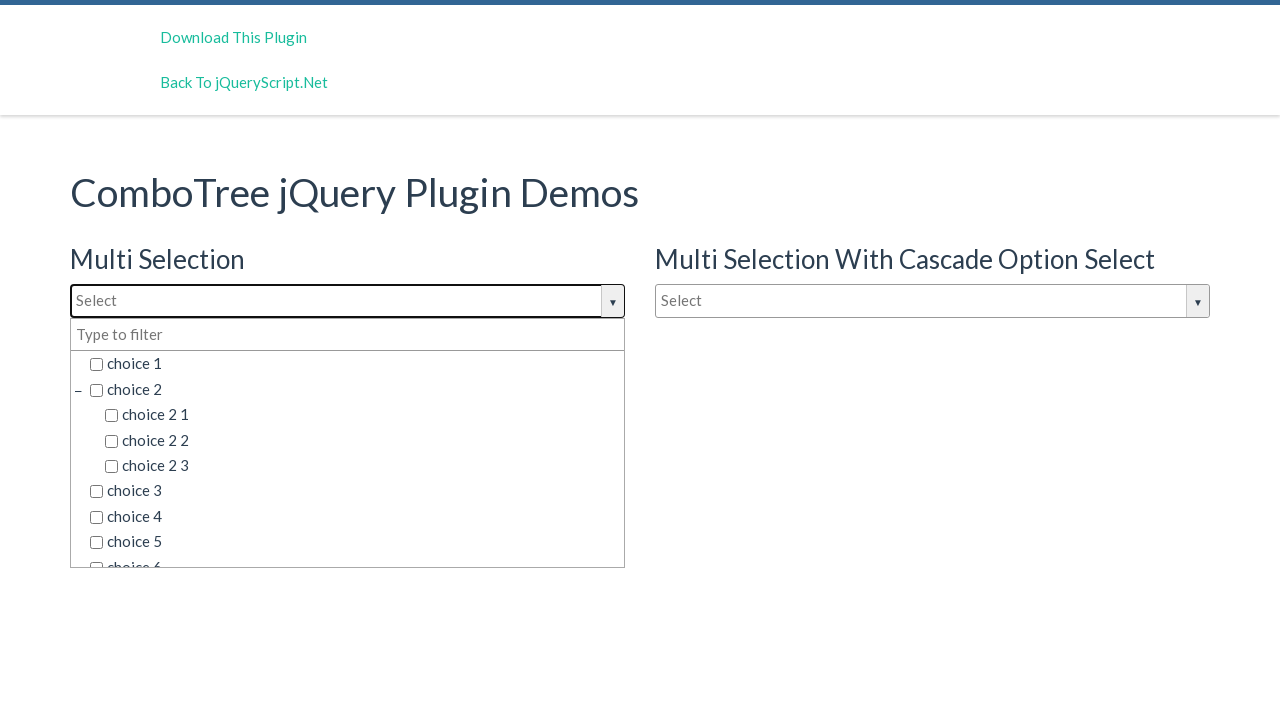

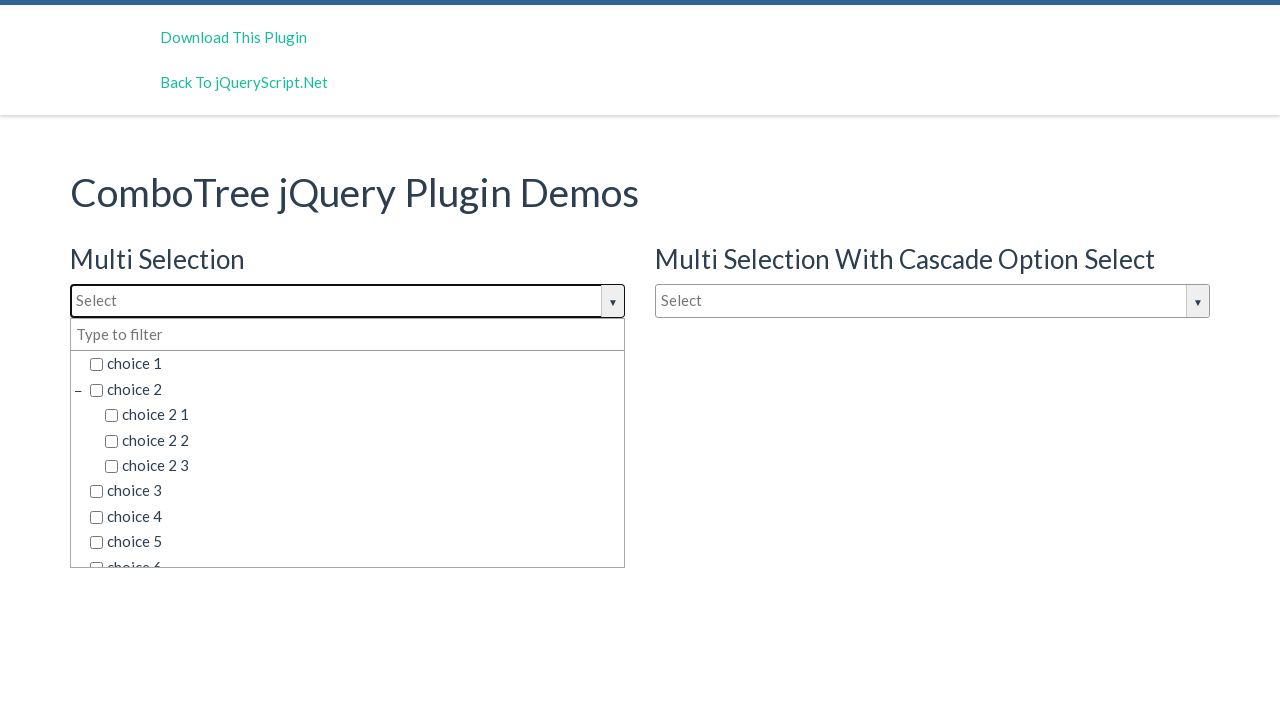